Tests the checkout flow by adding a product to cart and proceeding to checkout

Starting URL: https://www.automationexercise.com/

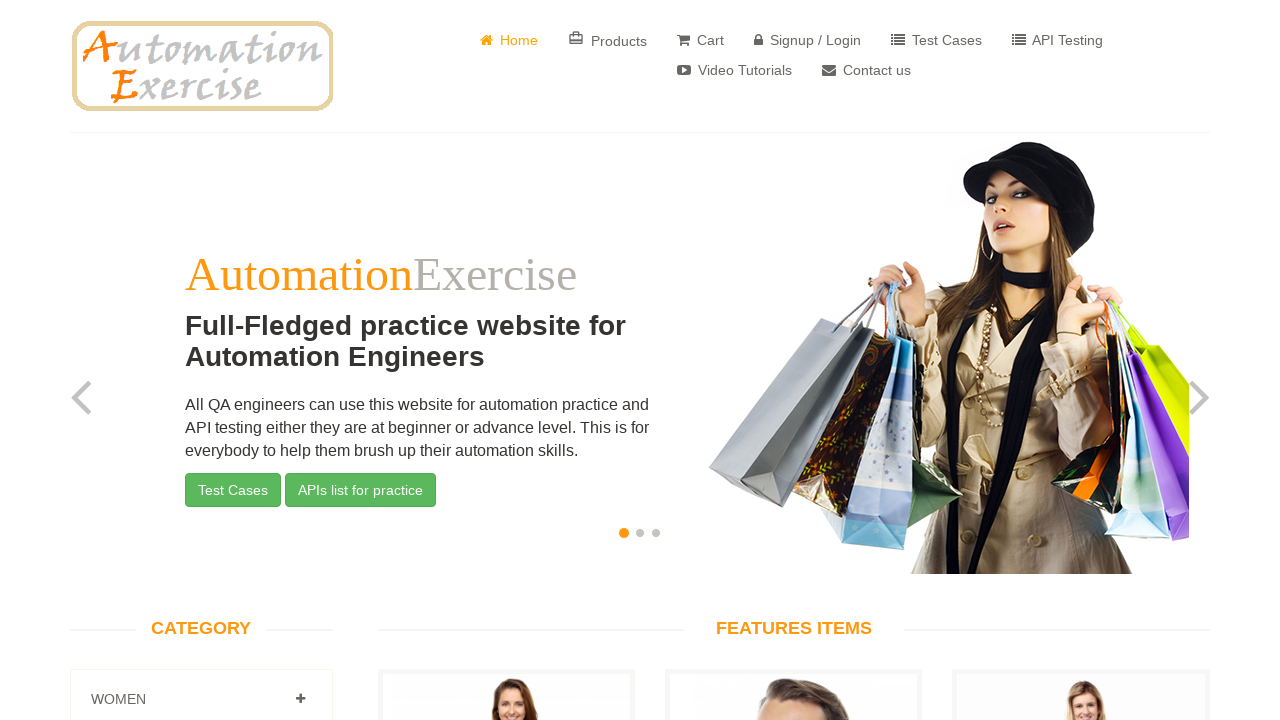

Clicked on the first product at (506, 361) on xpath=//div[@class='col-sm-9 padding-right']//div[2]//div[1]//div[2]//ul[1]//li[
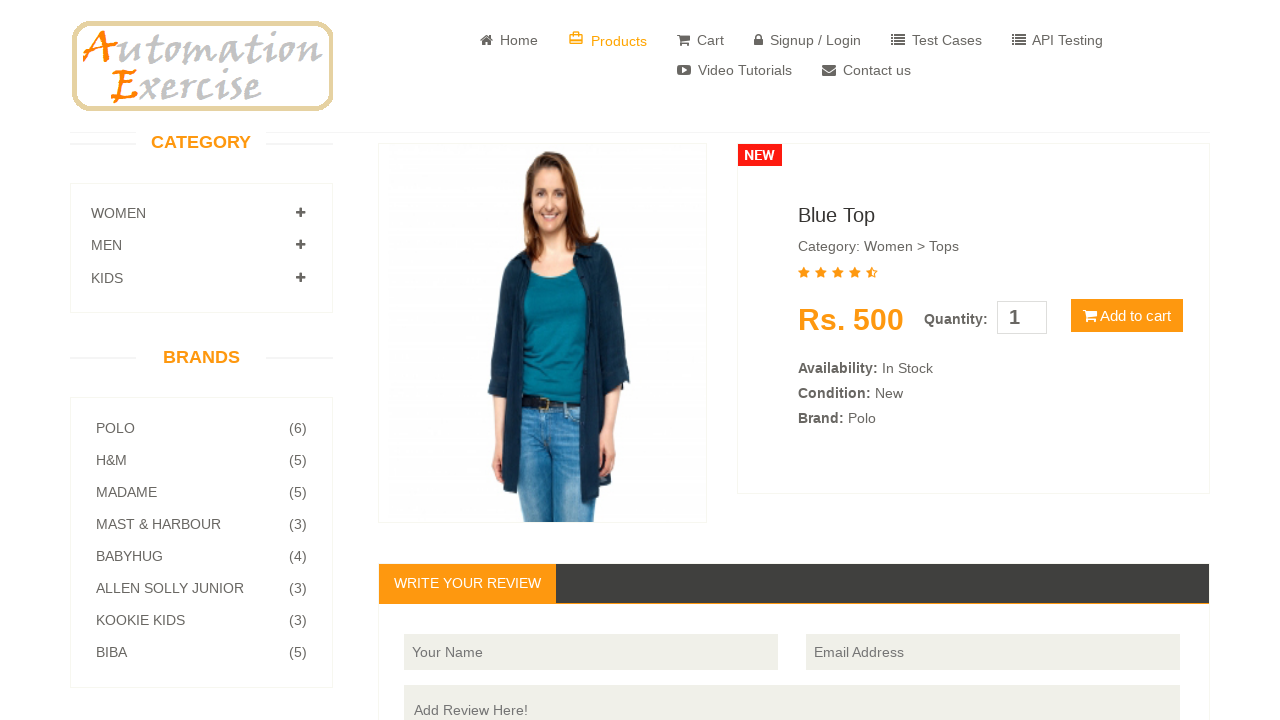

Clicked 'Add to cart' button to add product to cart at (1127, 316) on xpath=//button[normalize-space()='Add to cart']
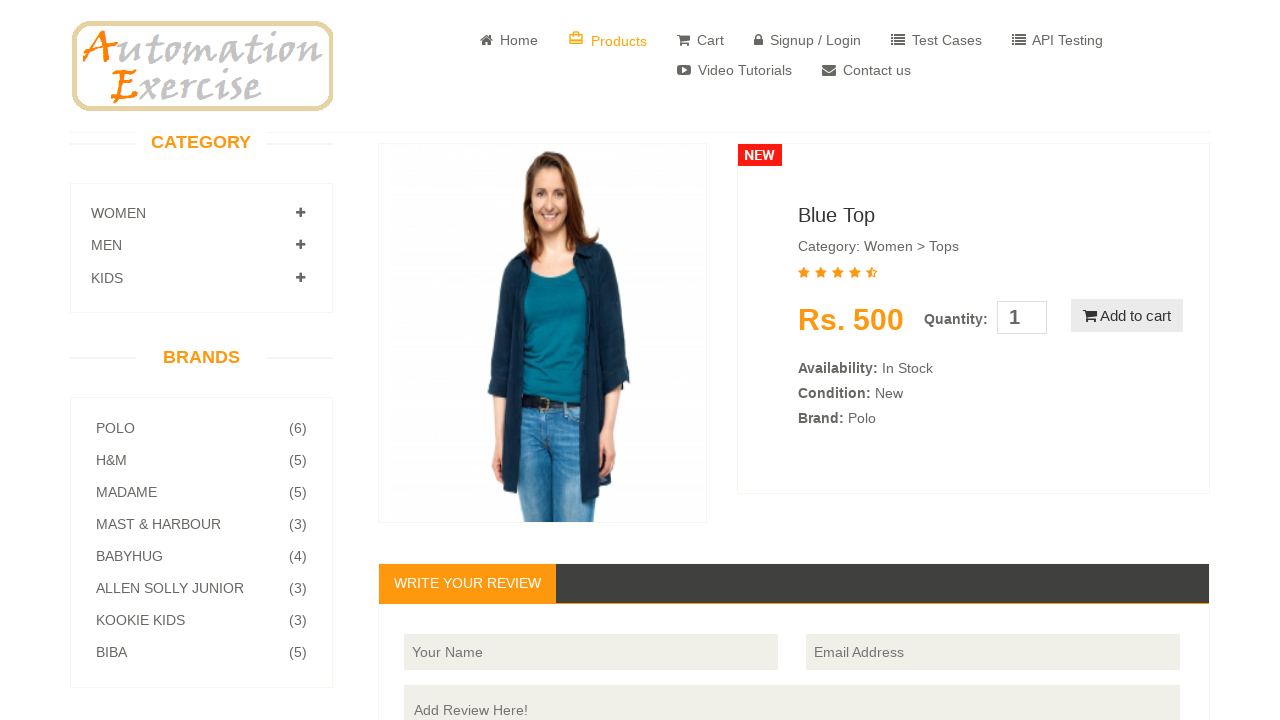

Clicked 'View Cart' to view the shopping cart at (640, 242) on xpath=//u[normalize-space()='View Cart']
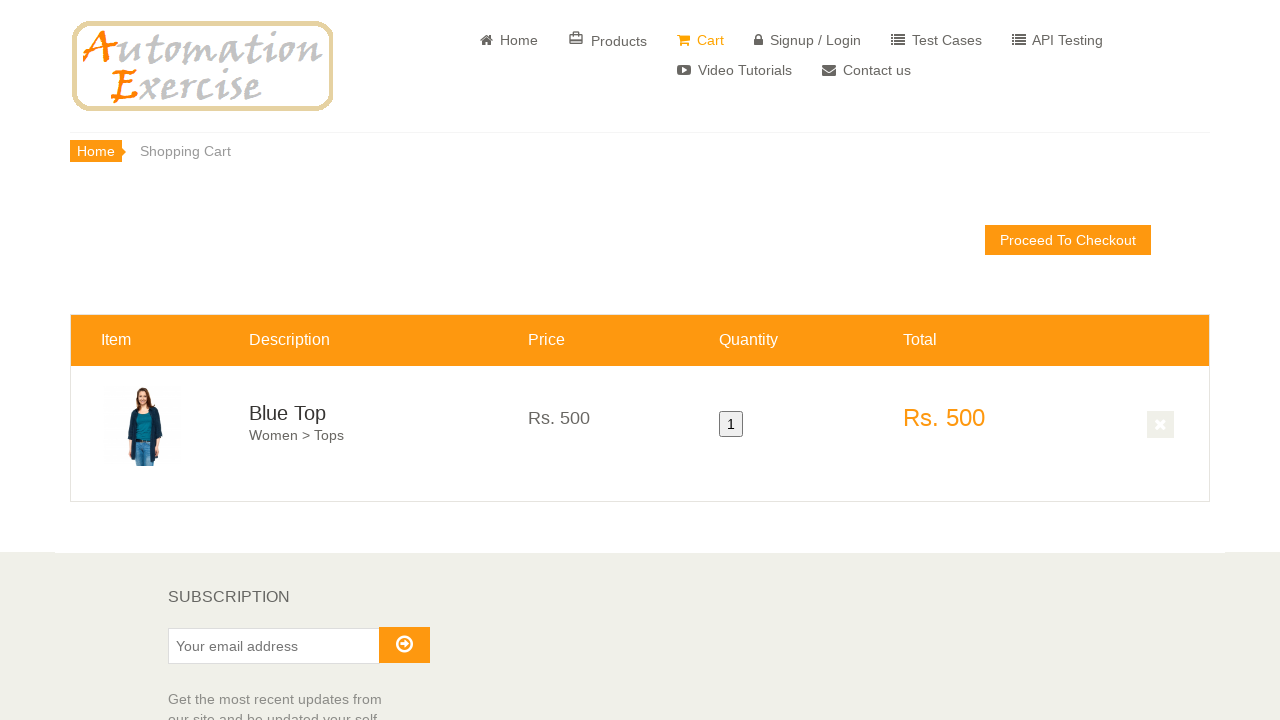

Clicked 'Proceed To Checkout' to begin checkout flow at (1068, 240) on xpath=//a[normalize-space()='Proceed To Checkout']
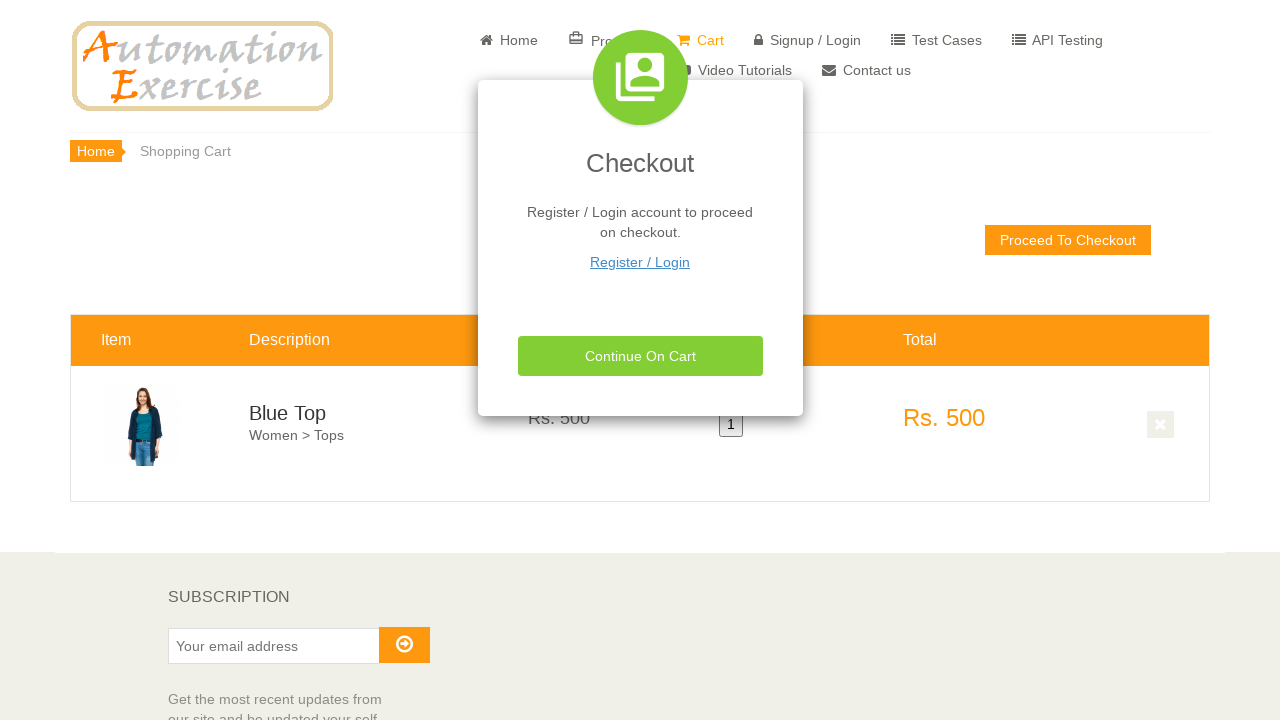

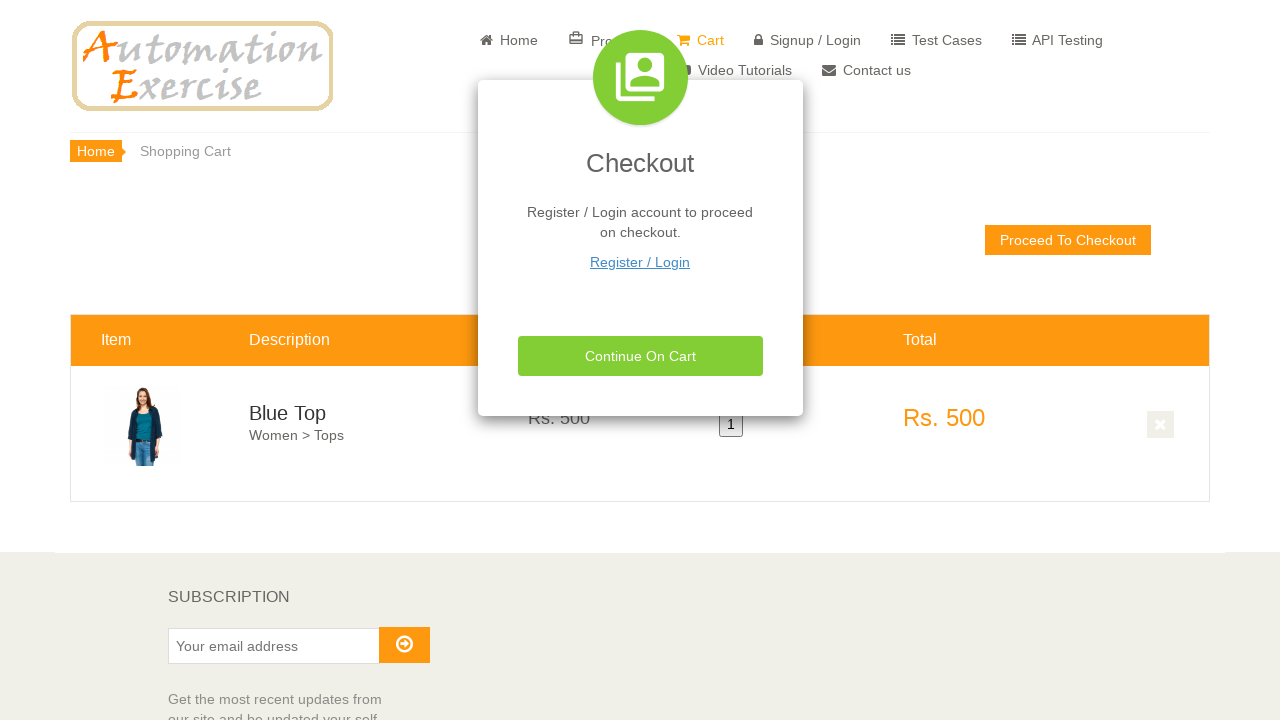